Navigates to Greens Technology website, maximizes the browser window, and takes a screenshot of the page.

Starting URL: http://www.greenstechnologys.com/

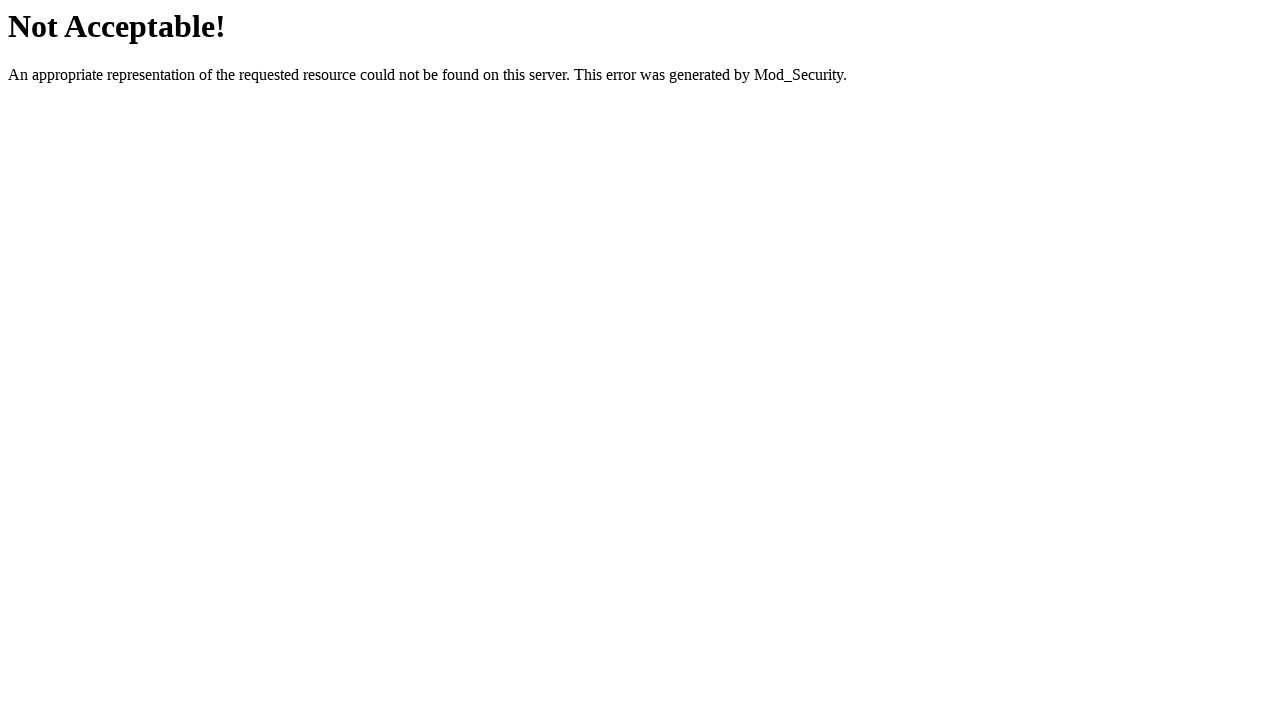

Navigated to Greens Technology website
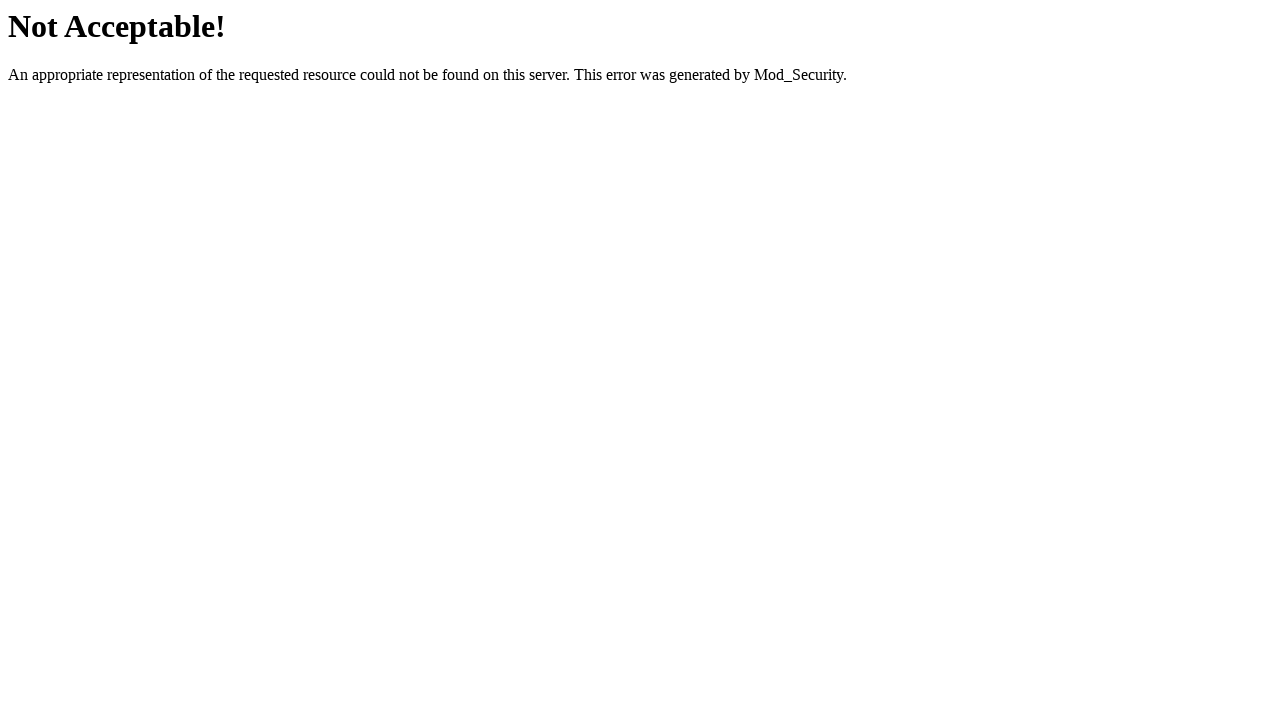

Maximized browser window to 1920x1080
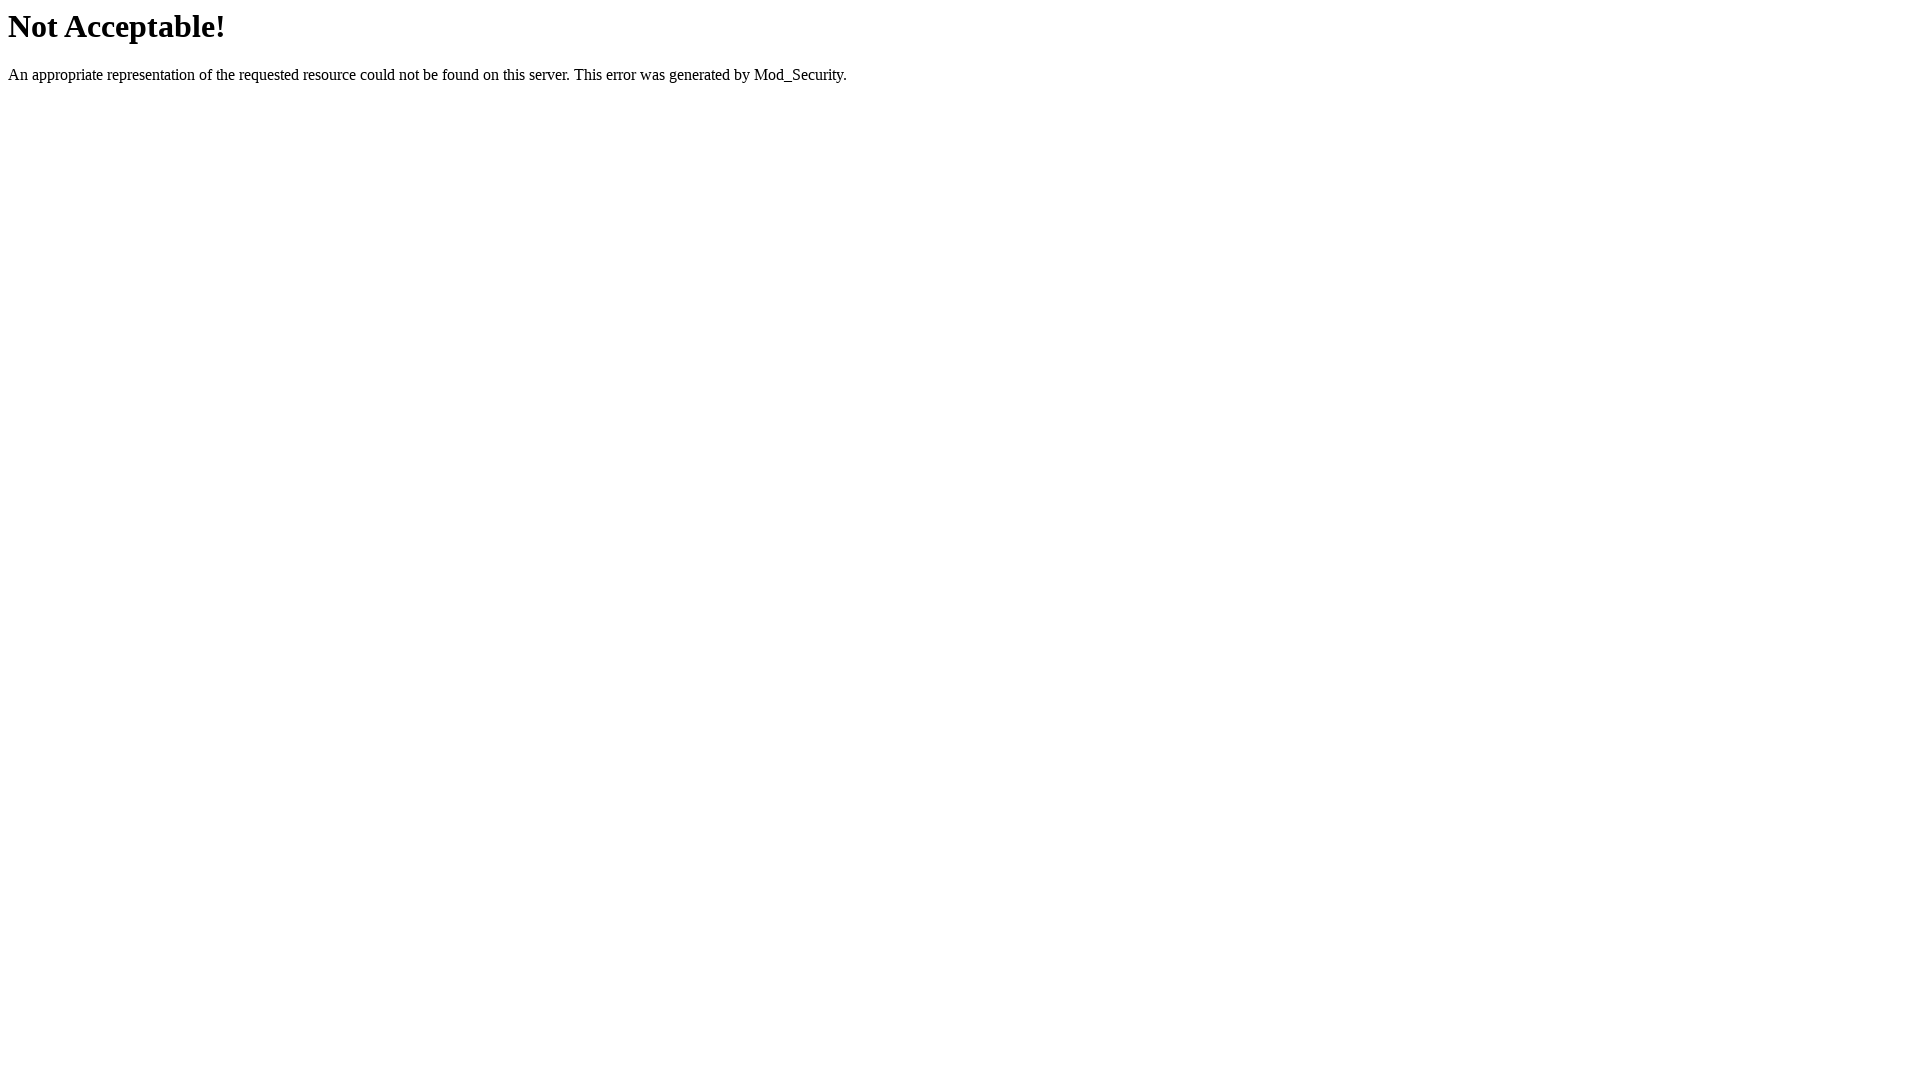

Page fully loaded and network idle
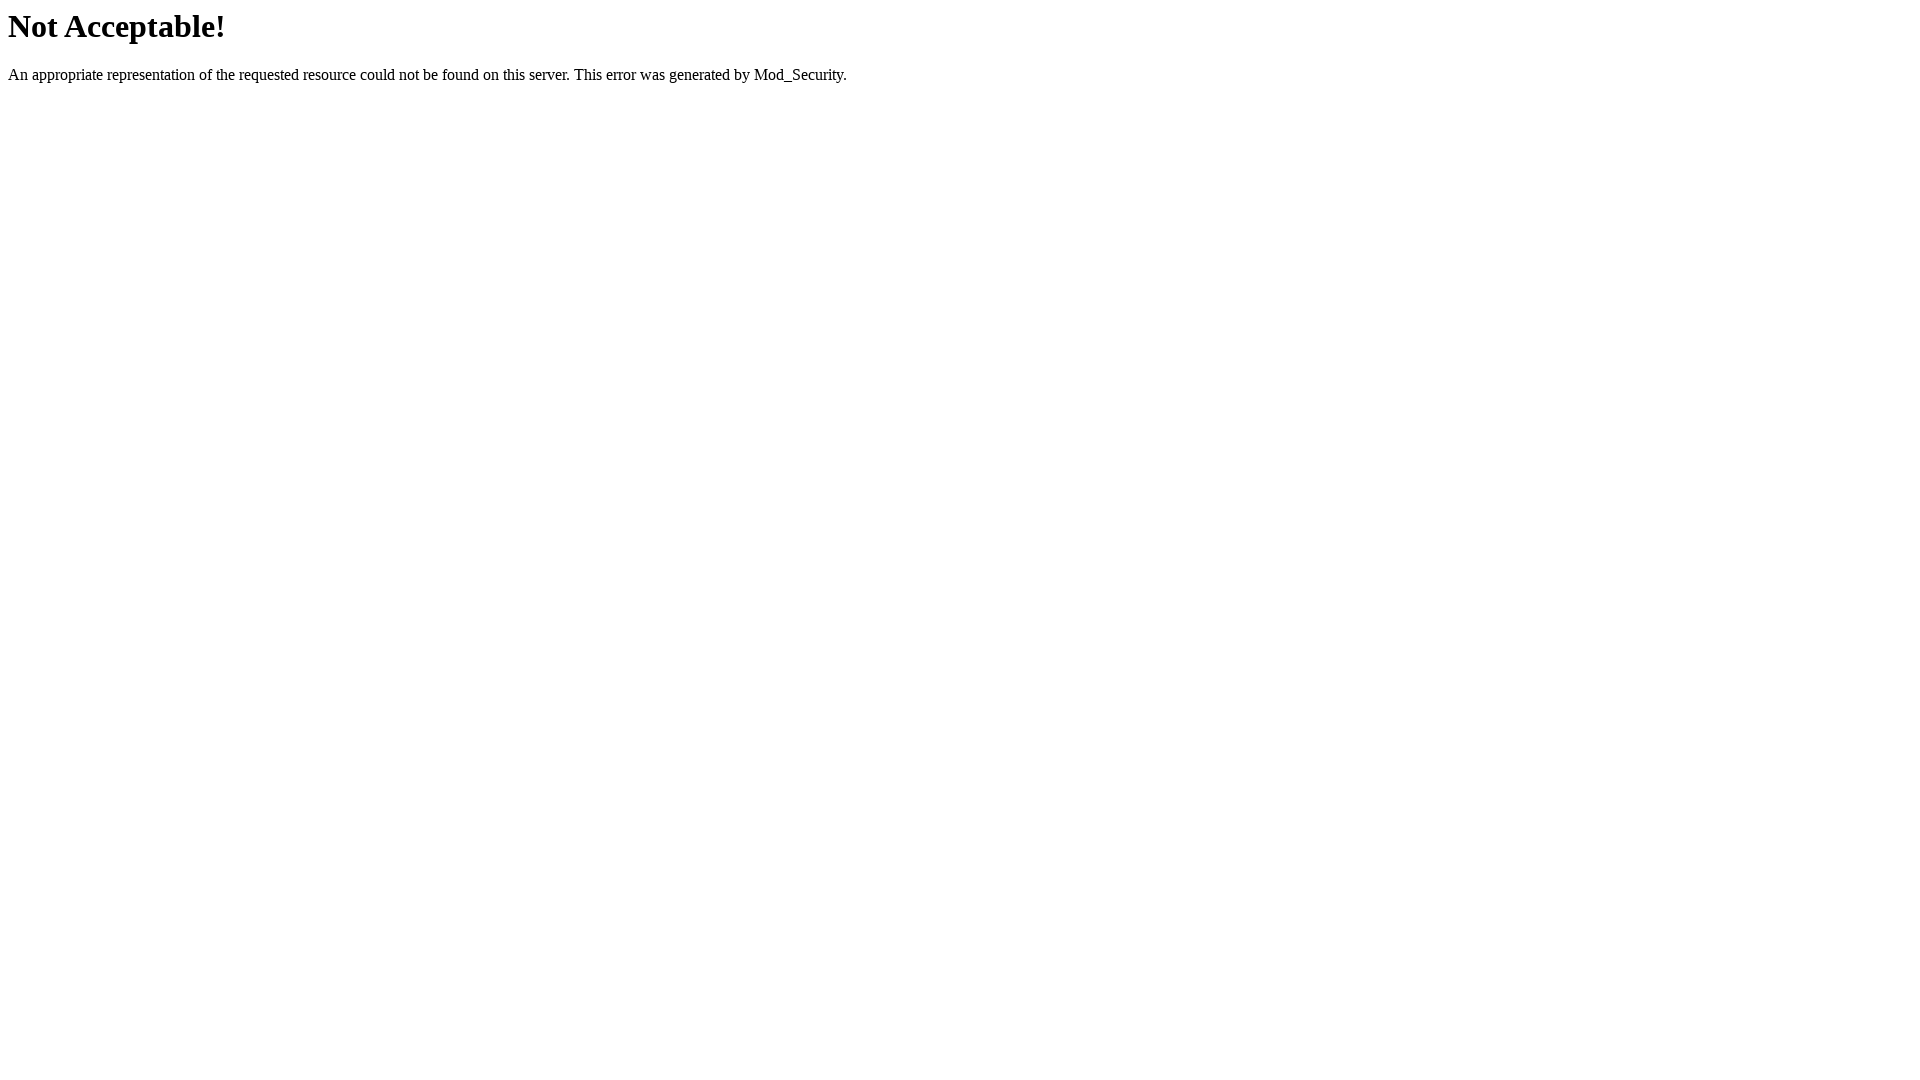

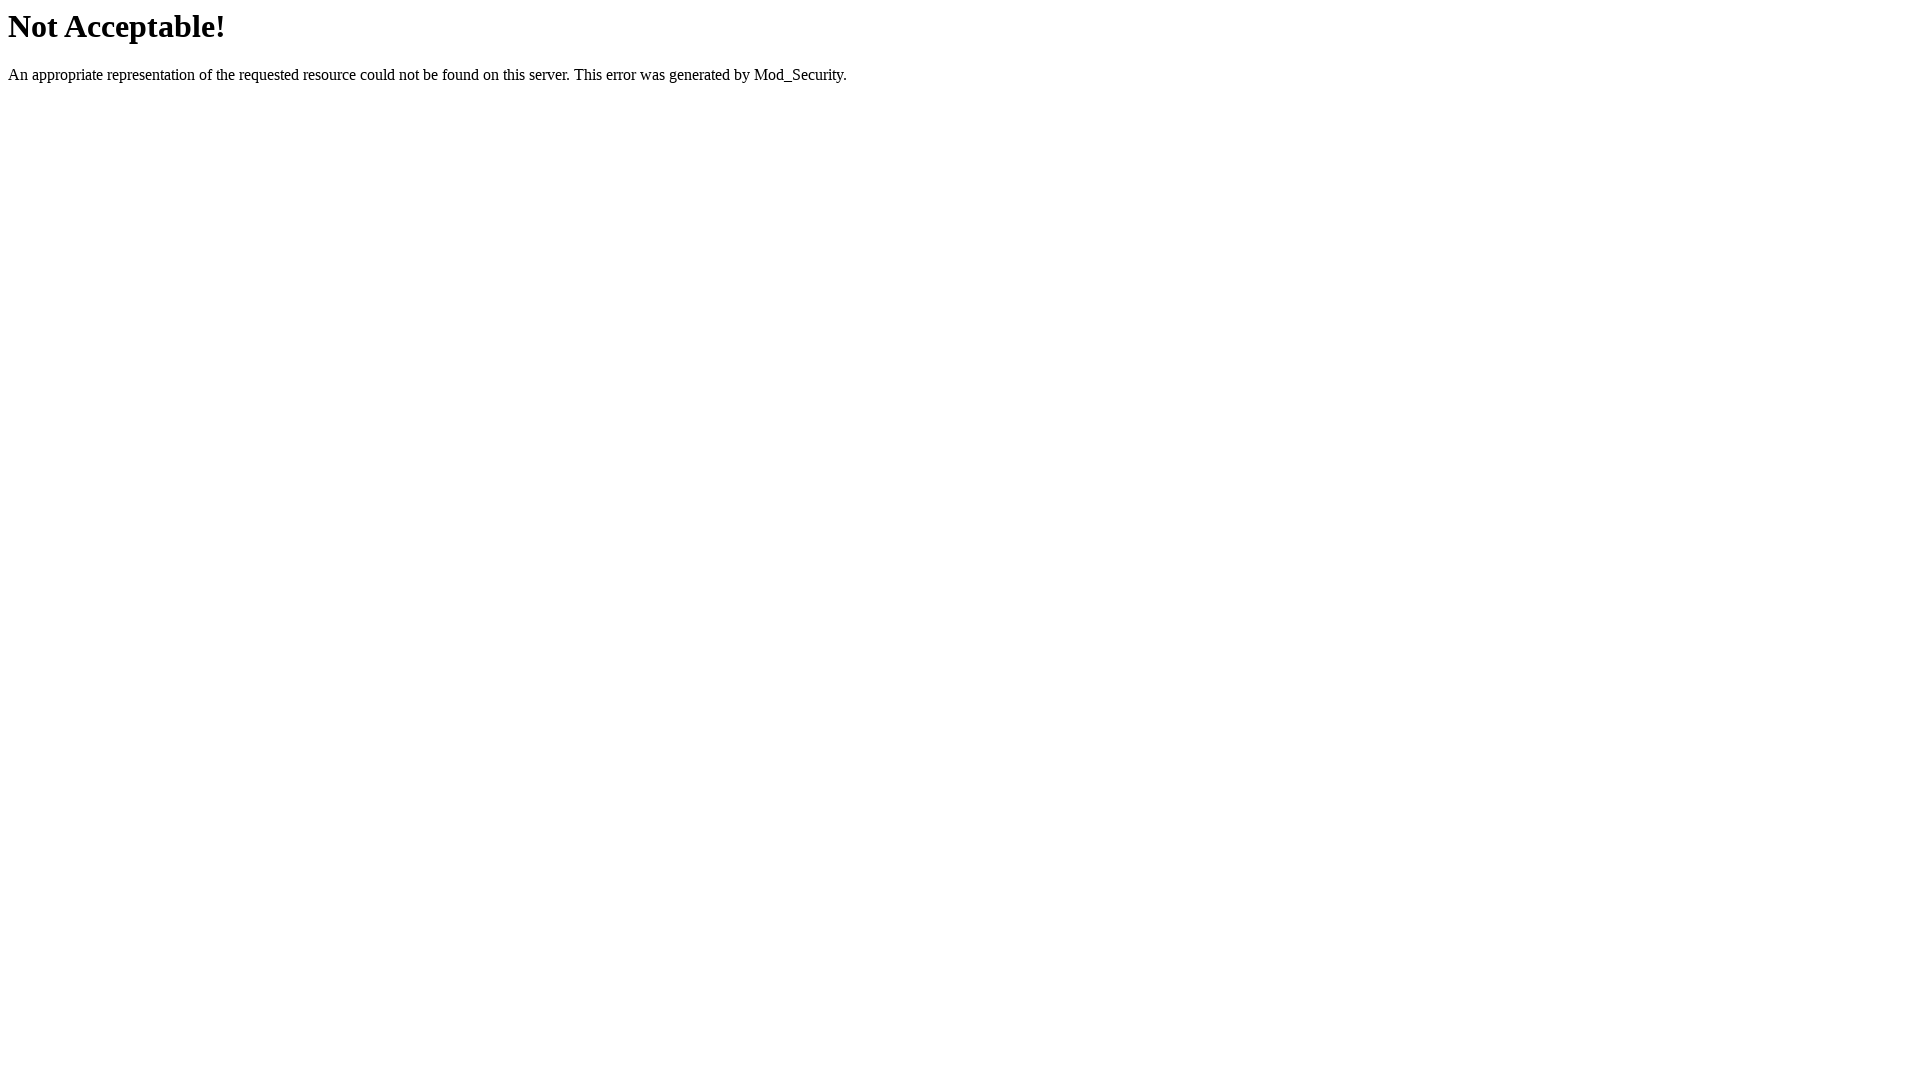